Tests sending a TAB key press using keyboard actions and verifies the page displays the correct key that was pressed.

Starting URL: http://the-internet.herokuapp.com/key_presses

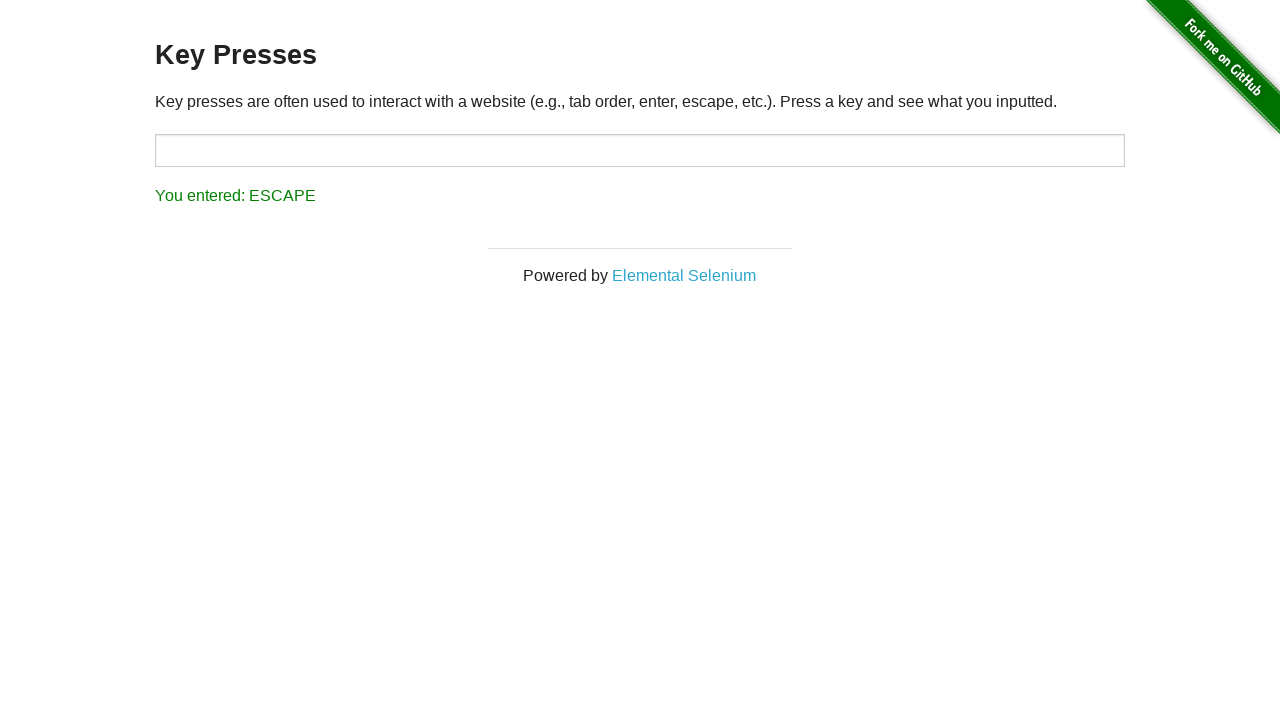

Pressed TAB key using keyboard
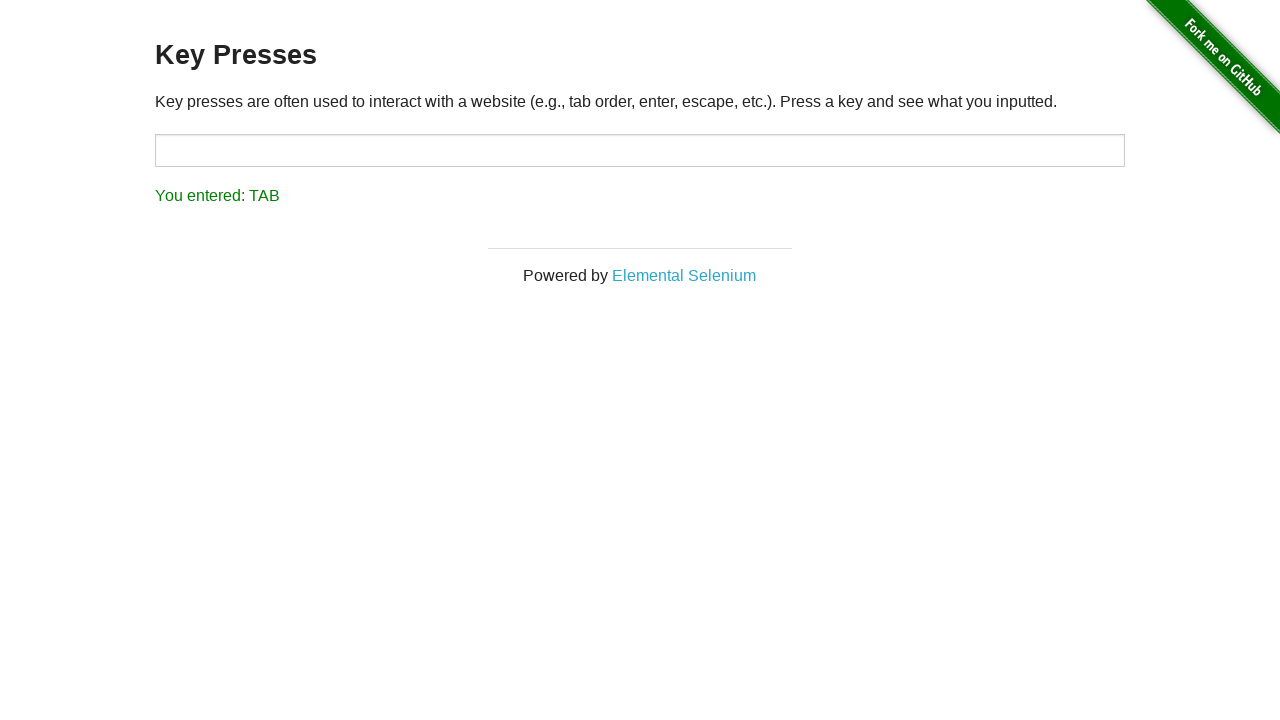

Waited for result element to load
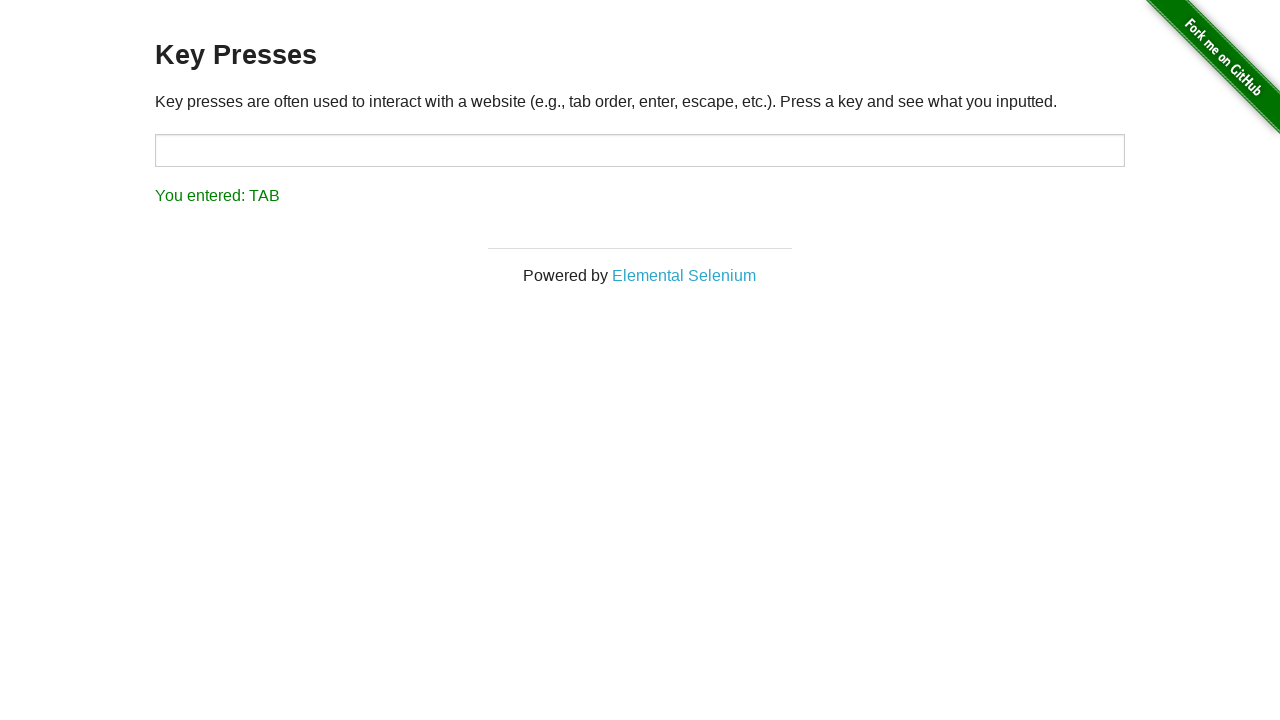

Retrieved result text content
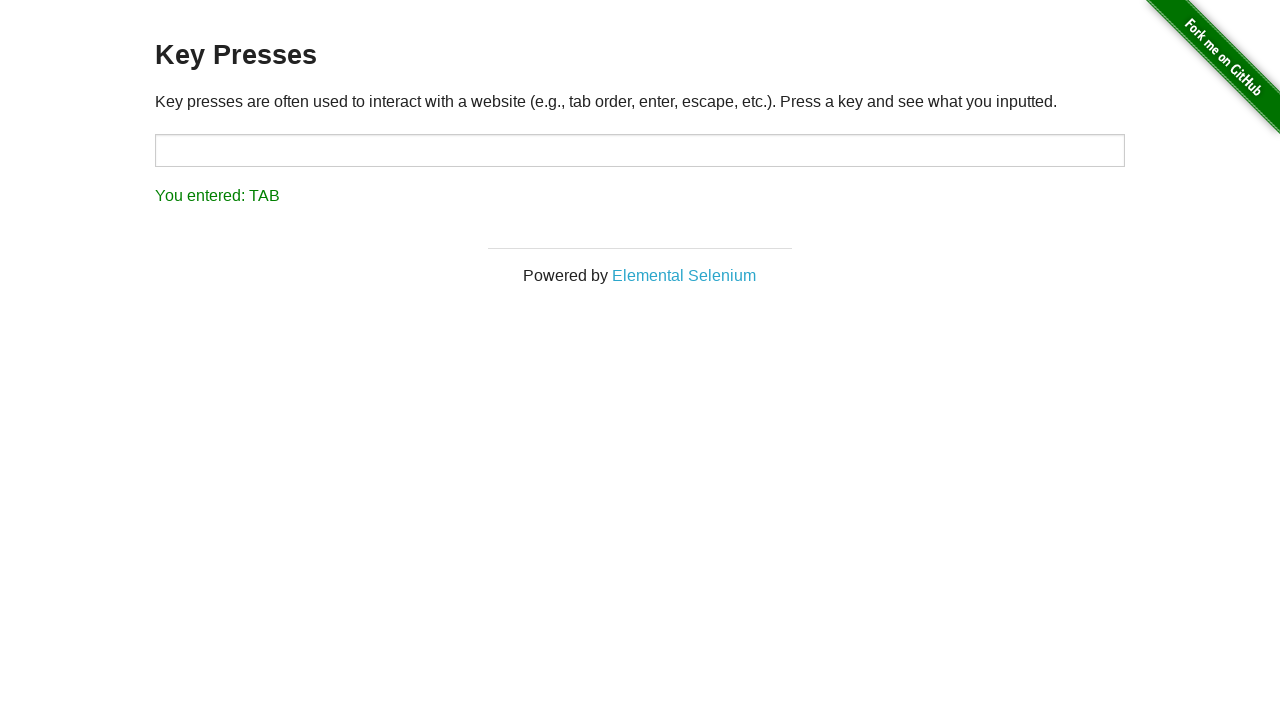

Verified result text shows 'You entered: TAB'
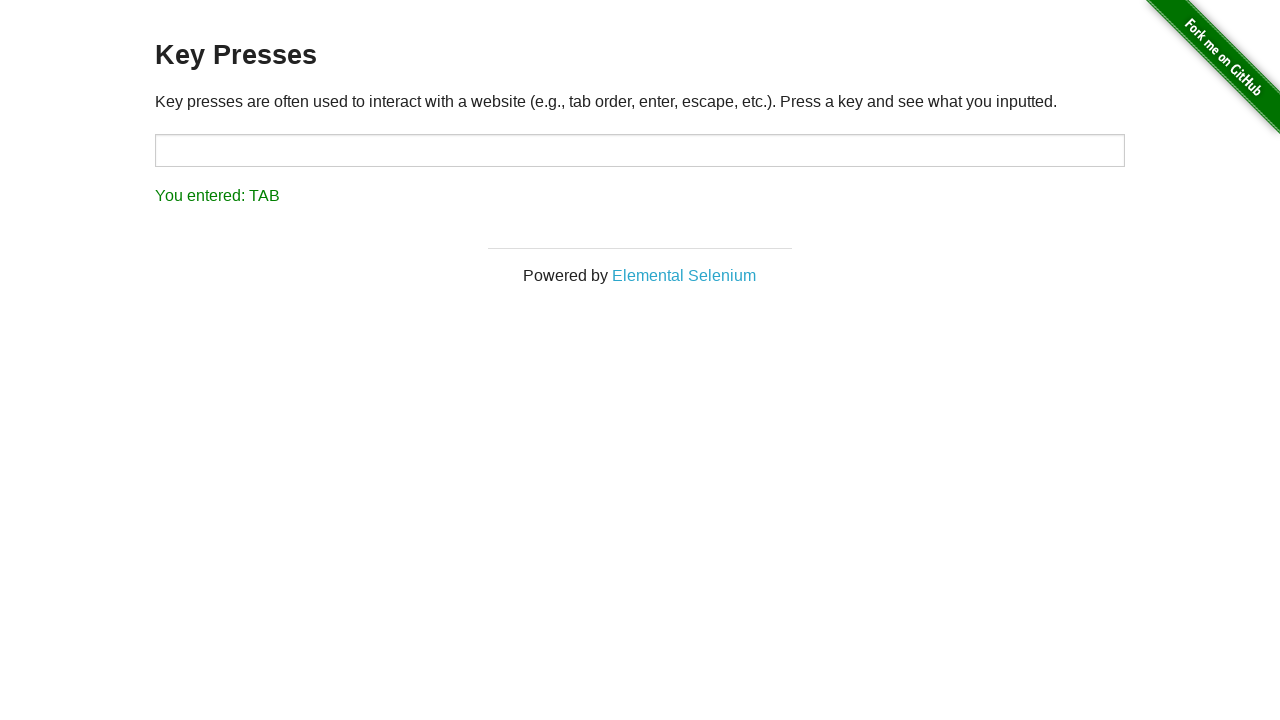

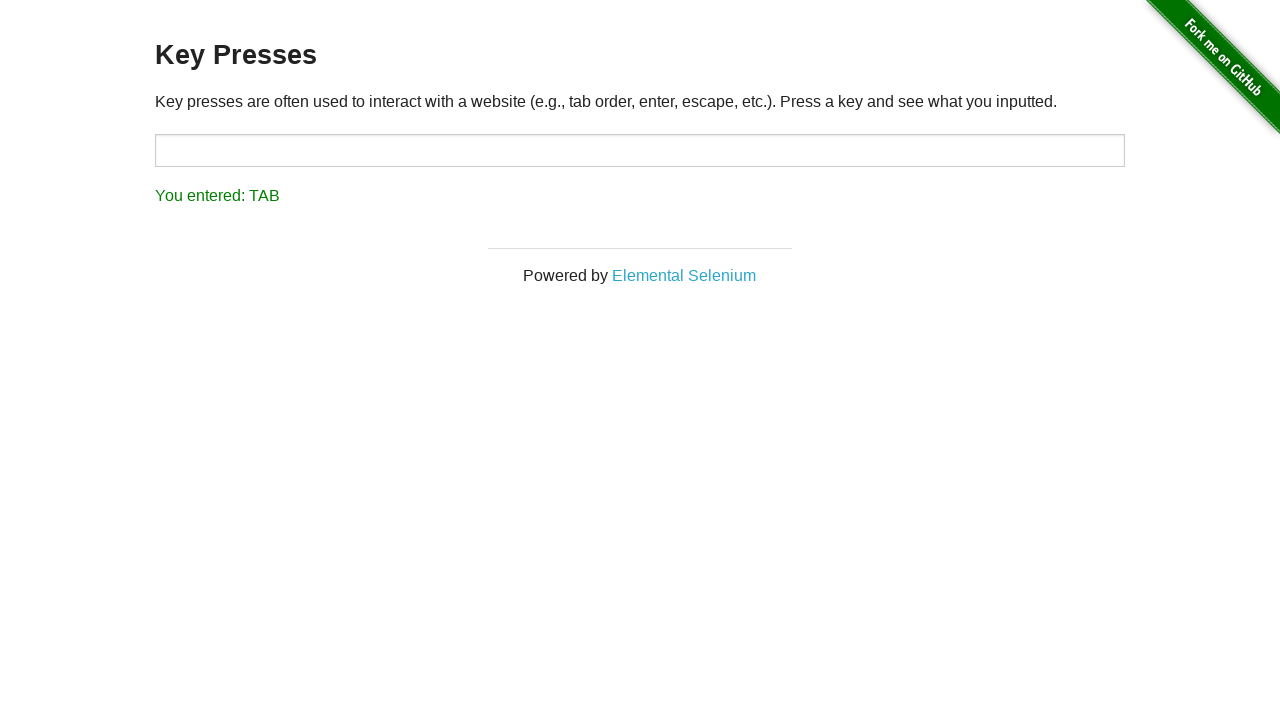